Tests navigation to the Dynamic Controls page by clicking the link and verifying the page title is displayed correctly

Starting URL: https://the-internet.herokuapp.com/

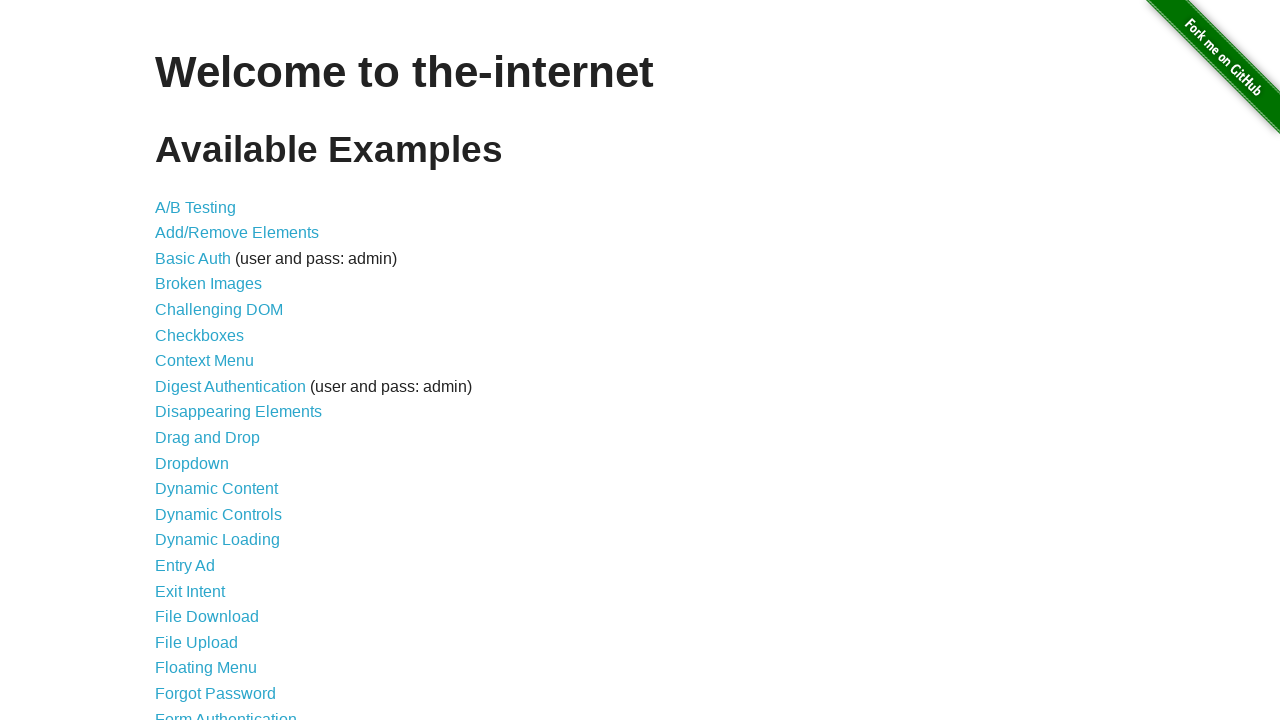

Clicked on the Dynamic Controls link at (218, 514) on xpath=//a[@href='/dynamic_controls']
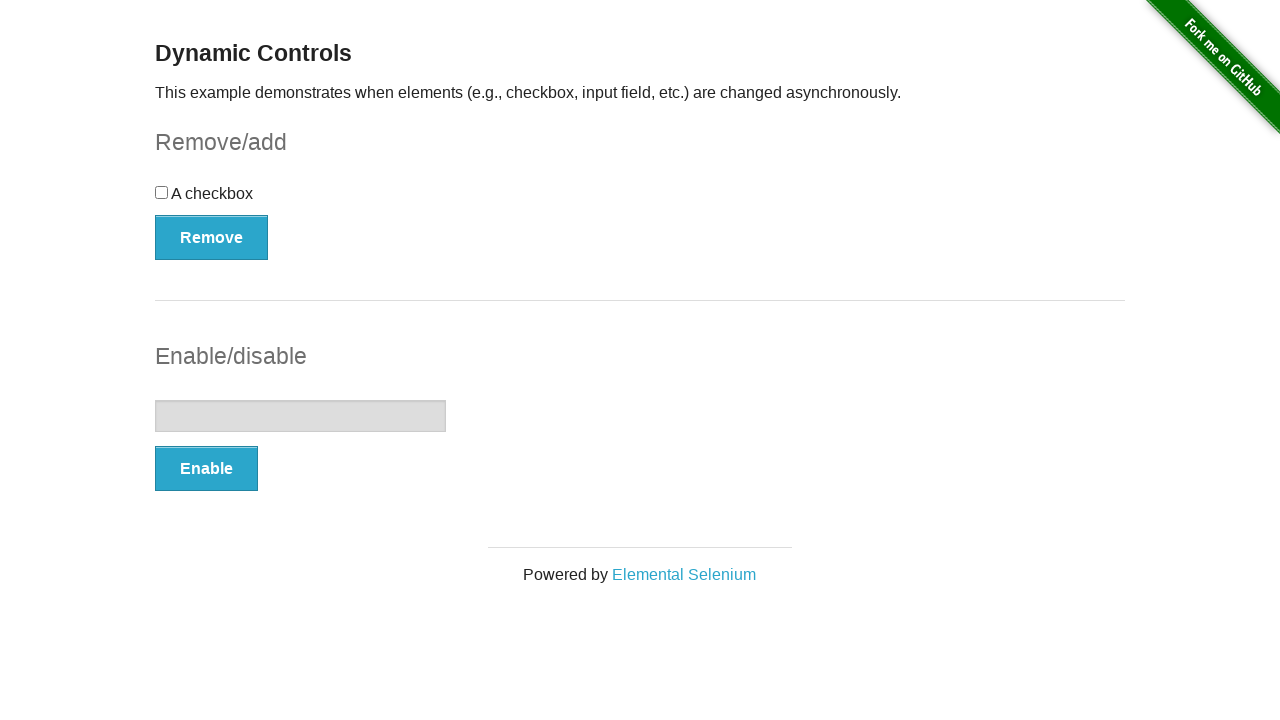

Dynamic Controls page title element loaded
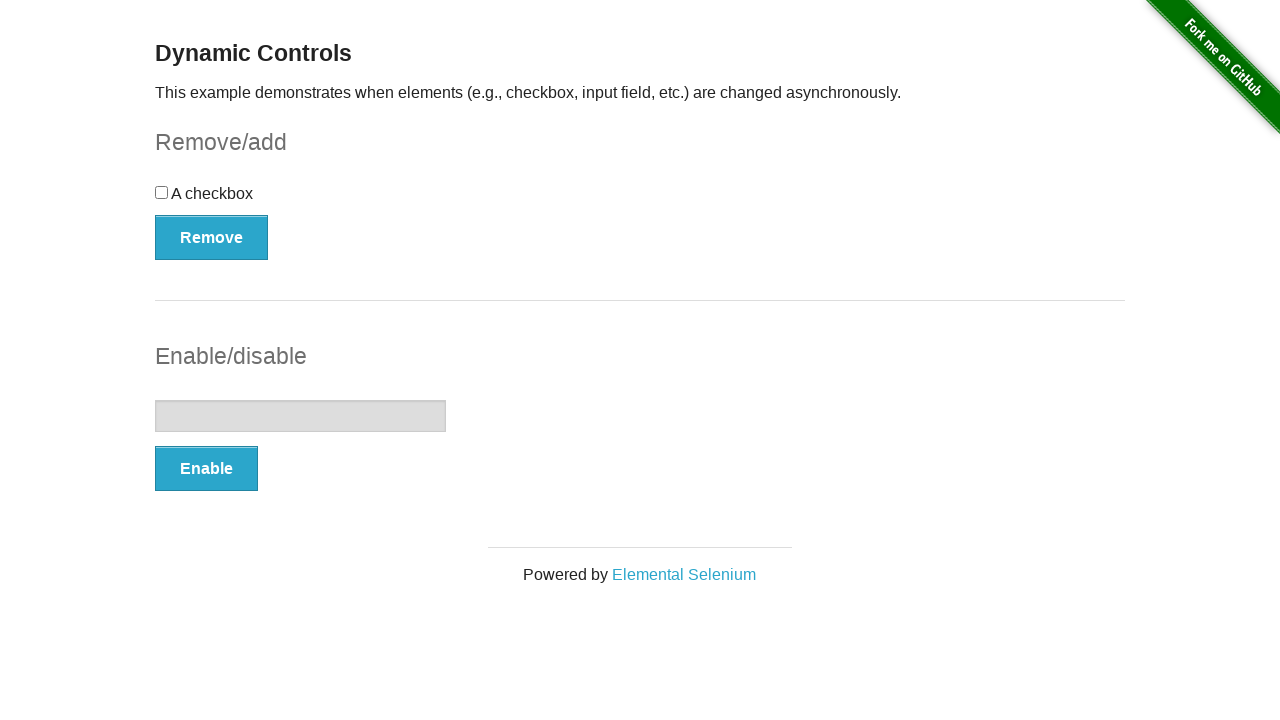

Located the page title element
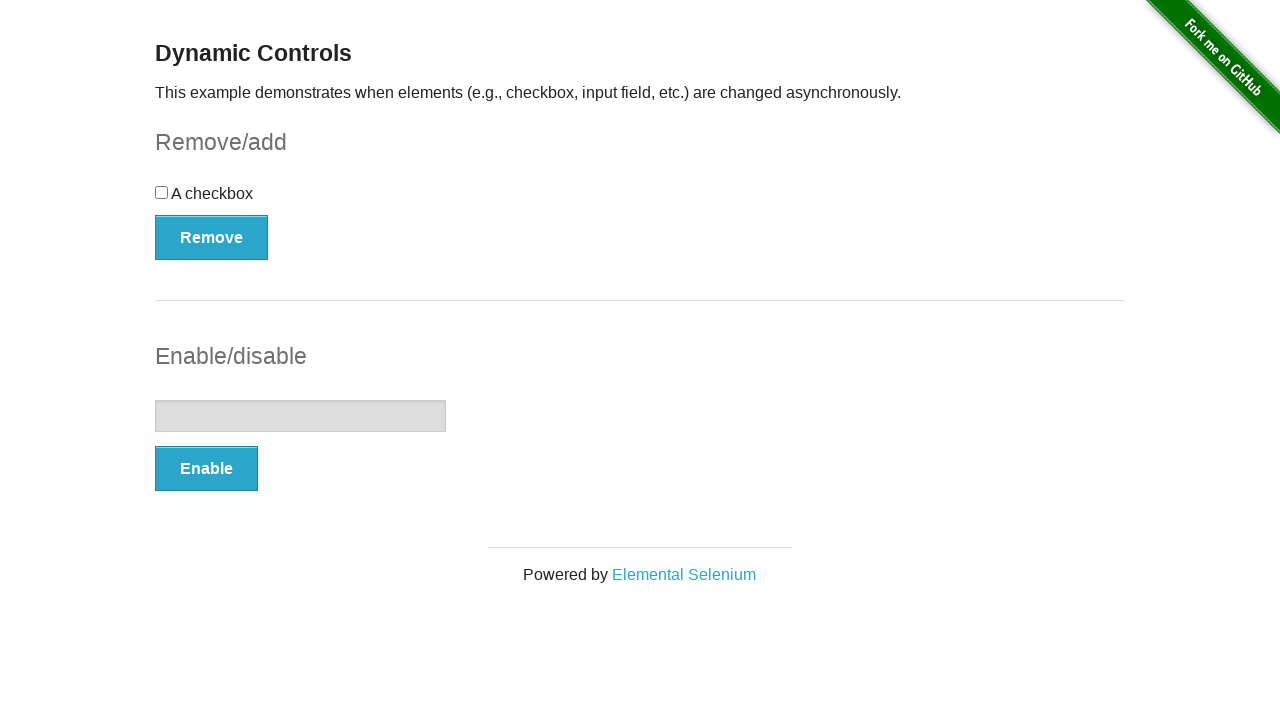

Verified page title is 'Dynamic Controls'
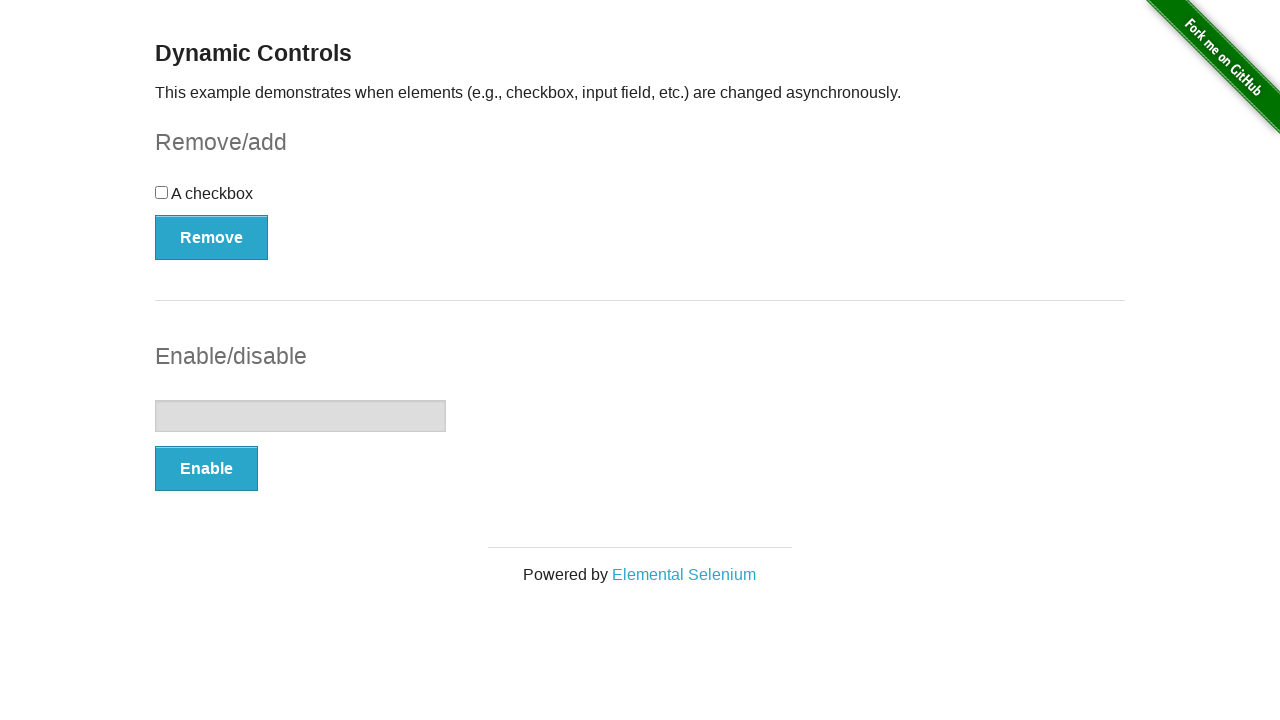

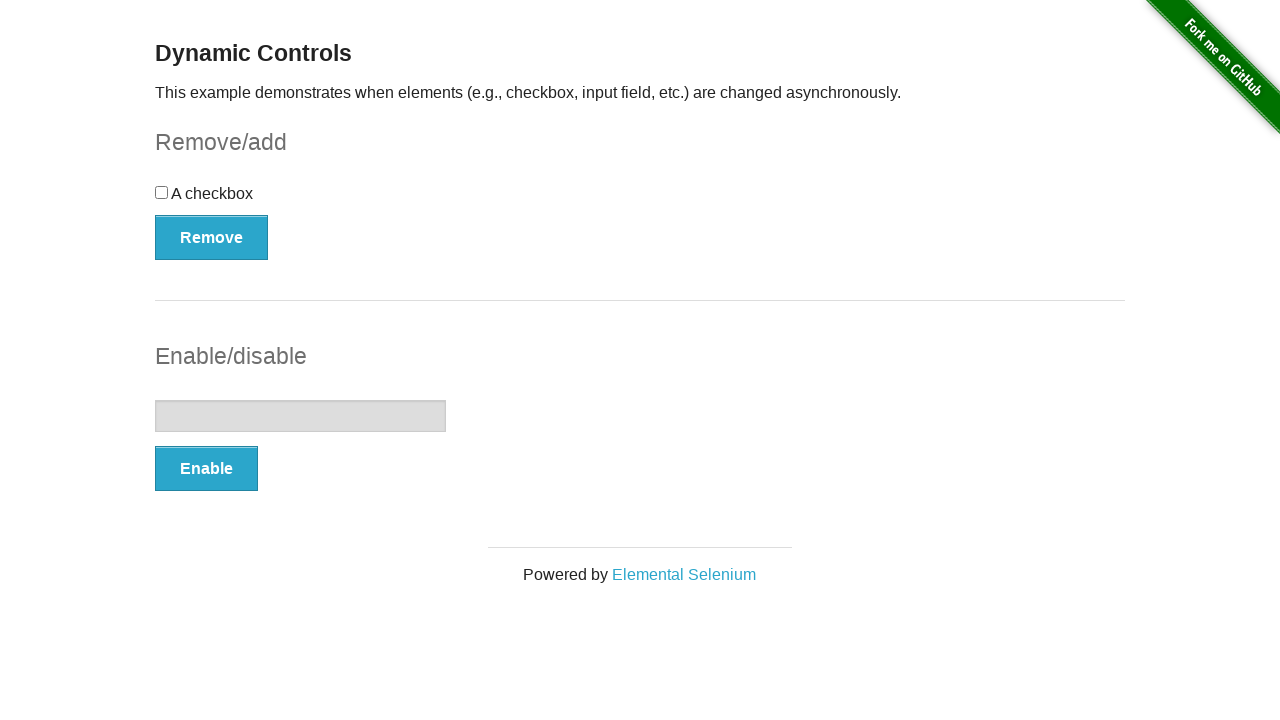